Navigates to the registration page and verifies that the sign-up page heading is displayed correctly

Starting URL: https://parabank.parasoft.com/parabank/index.htm

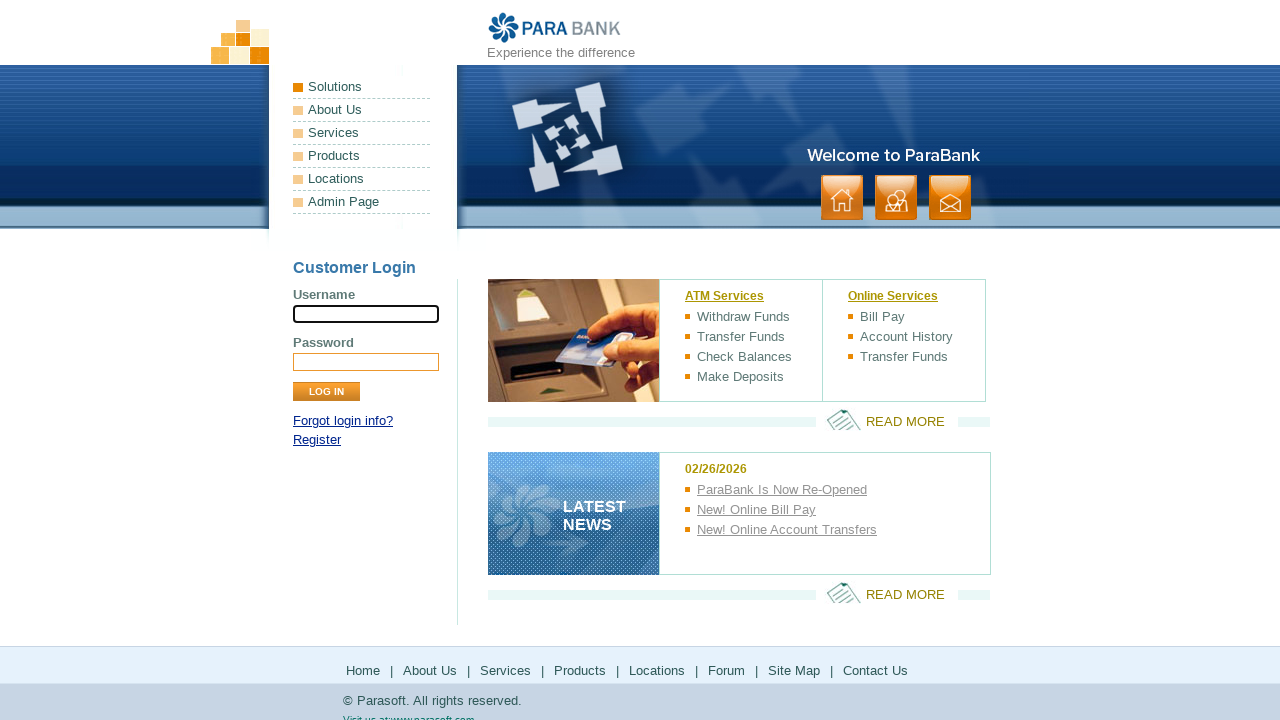

Clicked Register link to navigate to registration page at (317, 440) on text=Register
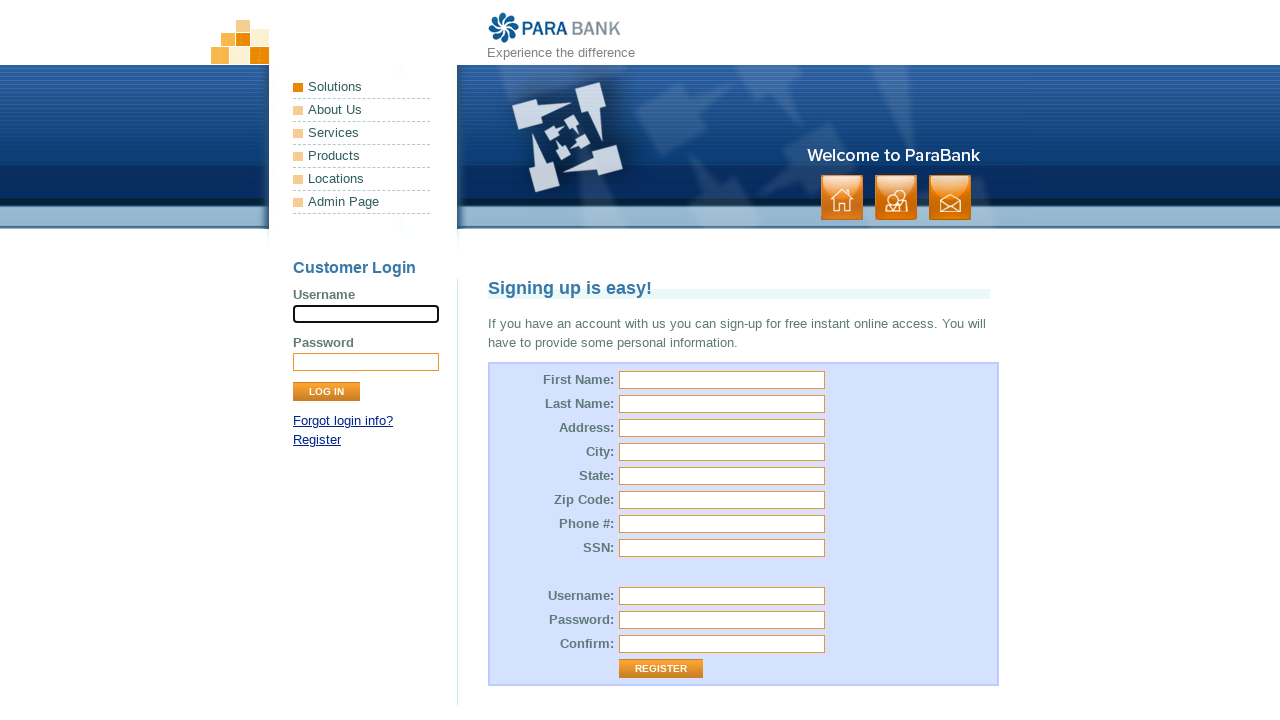

Verified sign-up page heading 'Signing up is easy!' is displayed
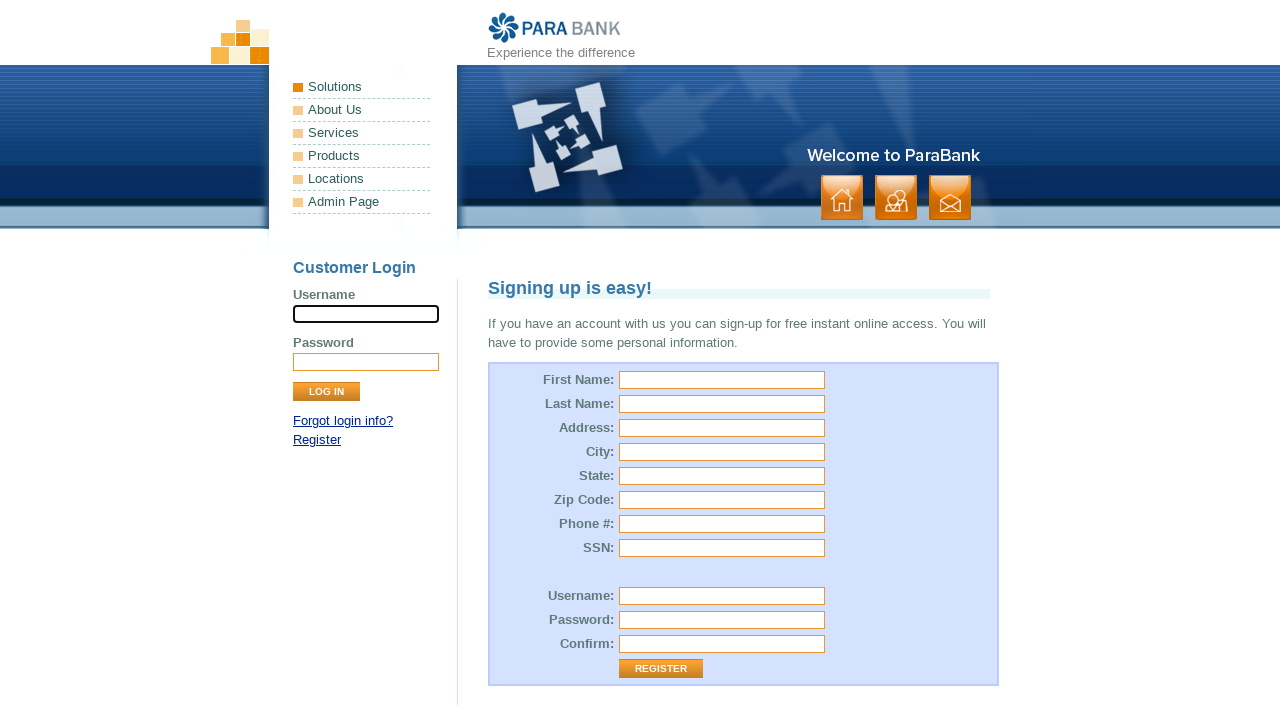

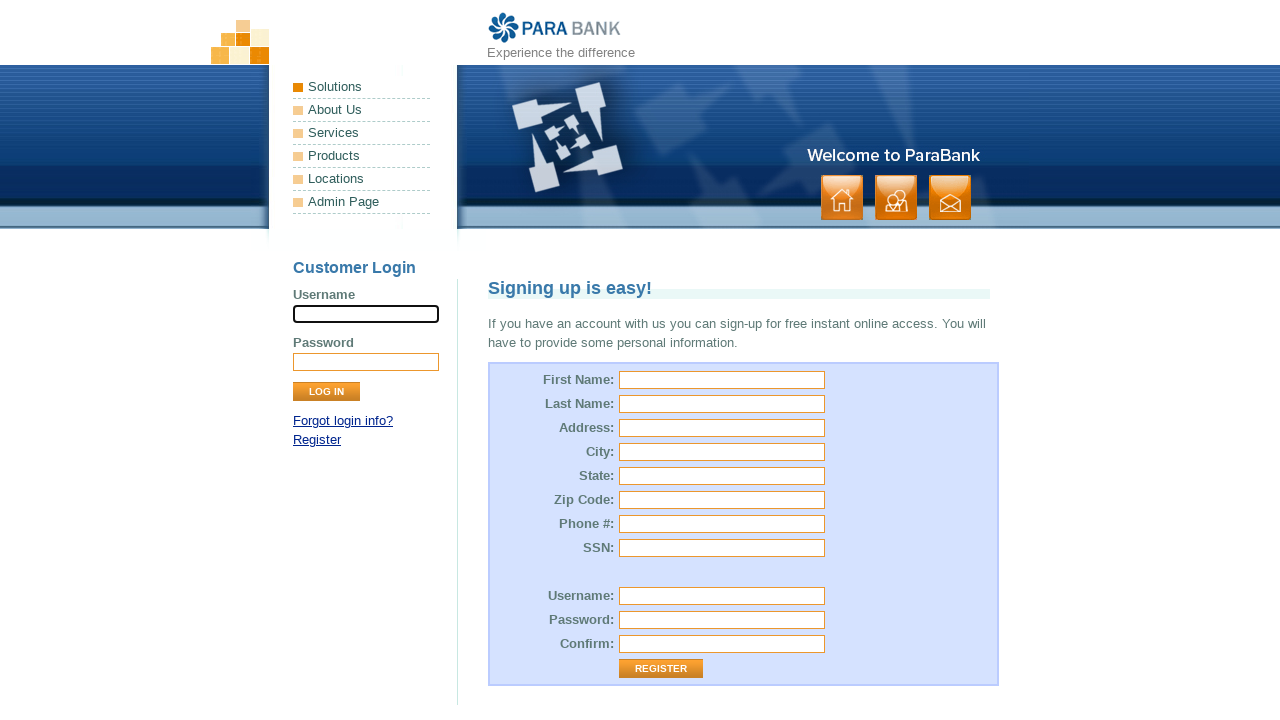